Navigates to Form Authentication page, enters invalid credentials, clicks login, and verifies the error message contains expected text

Starting URL: https://the-internet.herokuapp.com/

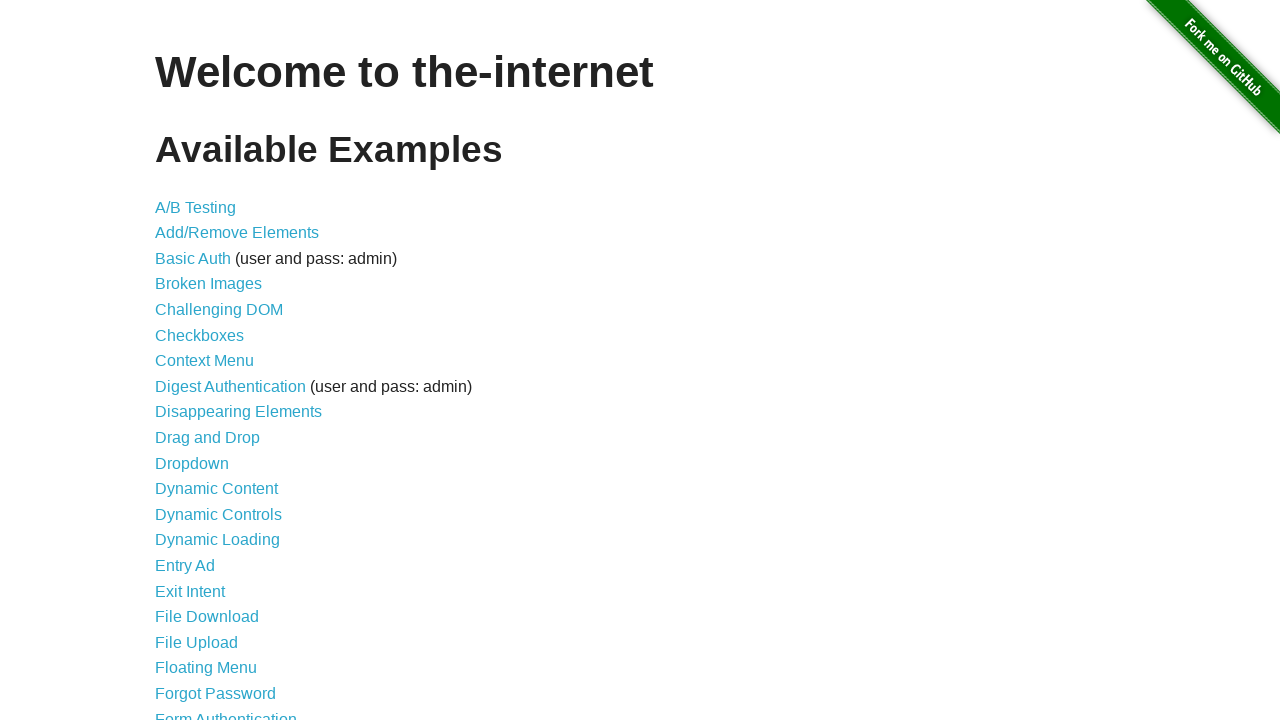

Clicked on Form Authentication link at (226, 712) on xpath=//*[@id="content"]/ul/li[21]/a
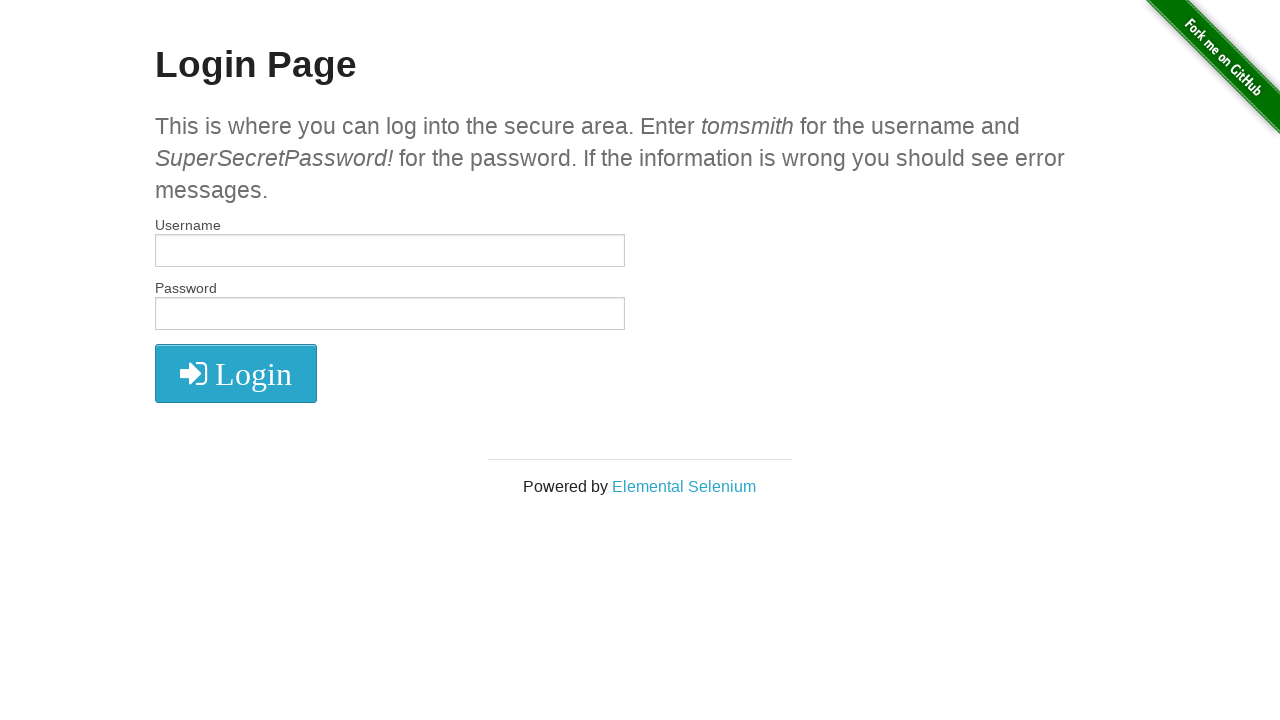

Entered invalid username 'invaliduser123' in username field on #username
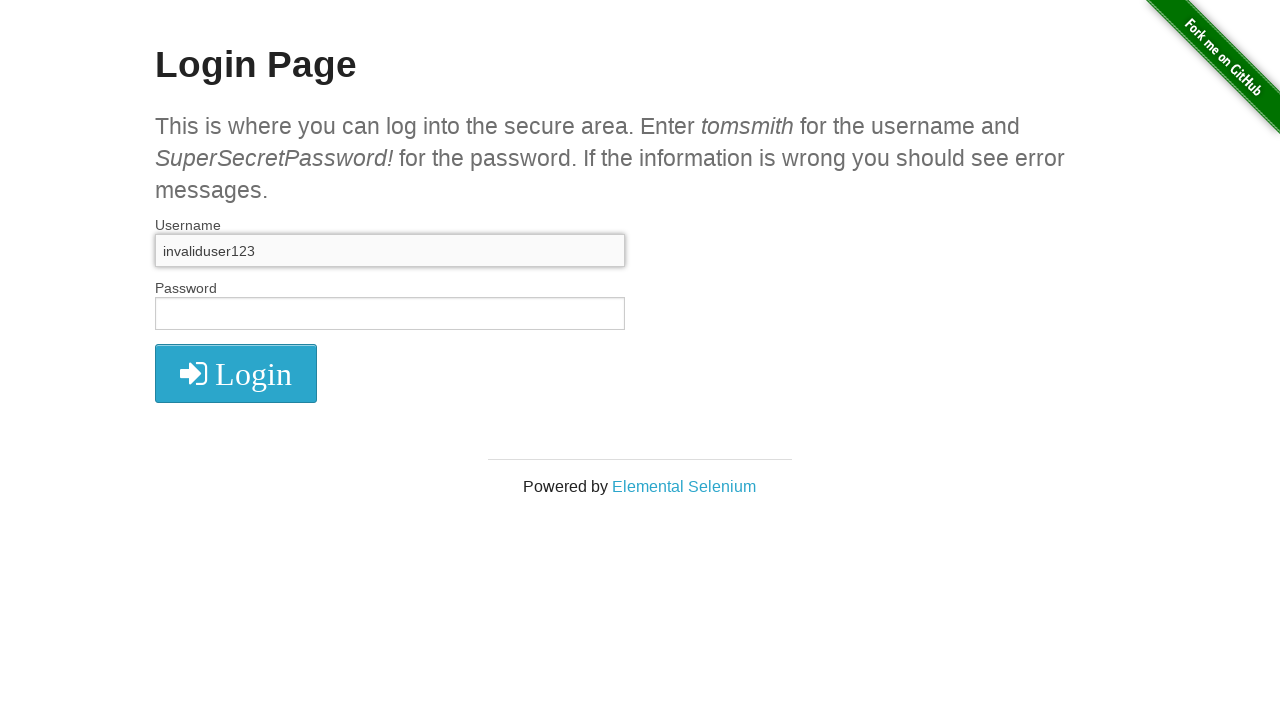

Entered invalid password 'wrongpassword456' in password field on #password
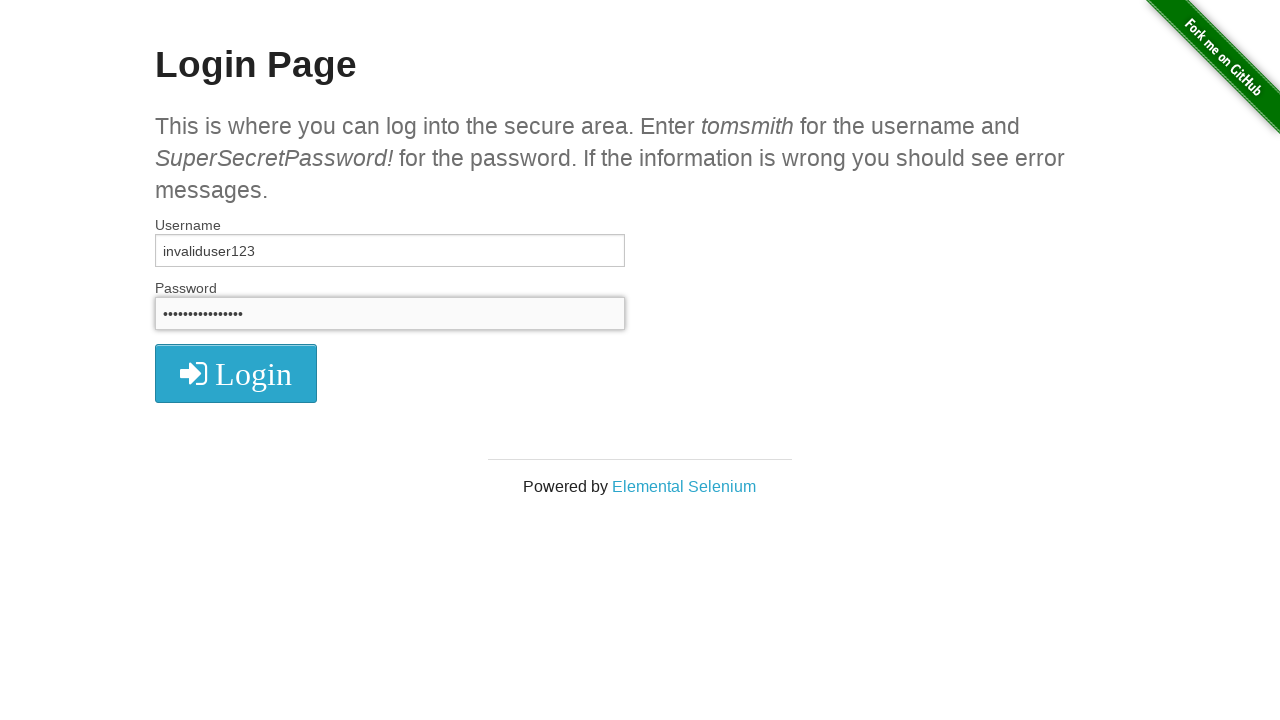

Clicked login button at (236, 374) on xpath=//*[@id="login"]/button/i
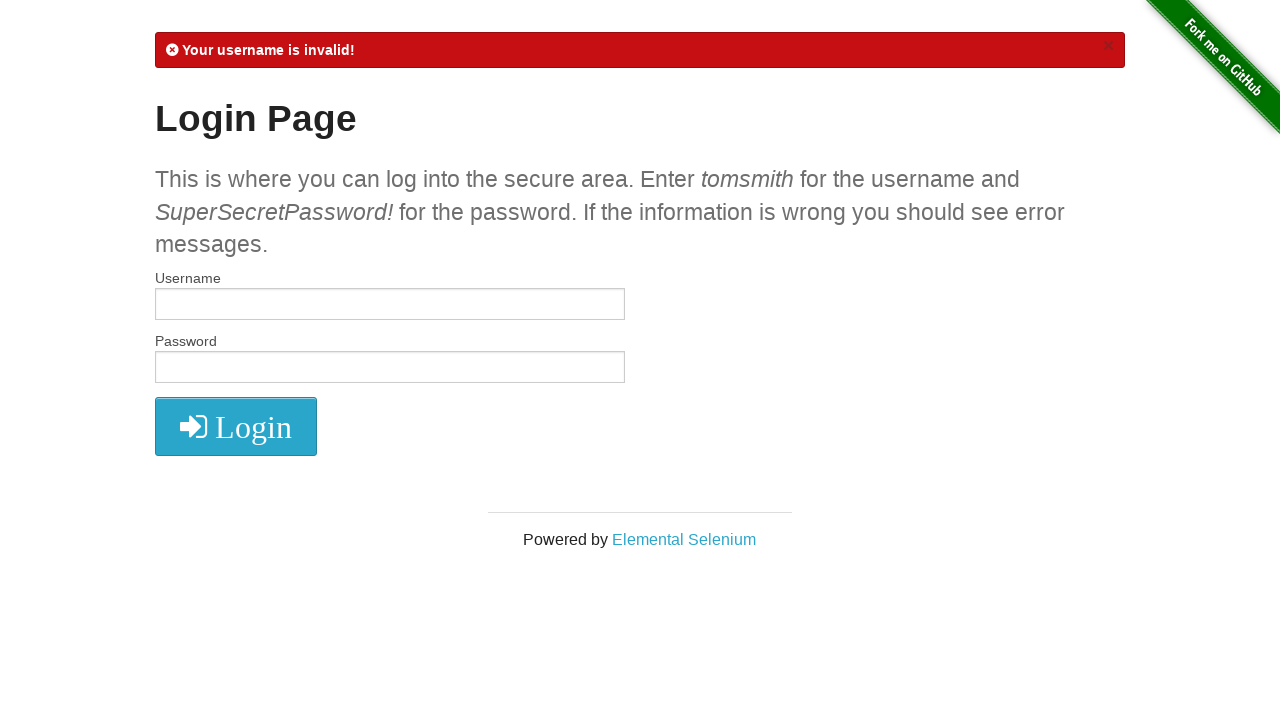

Error message appeared and is visible
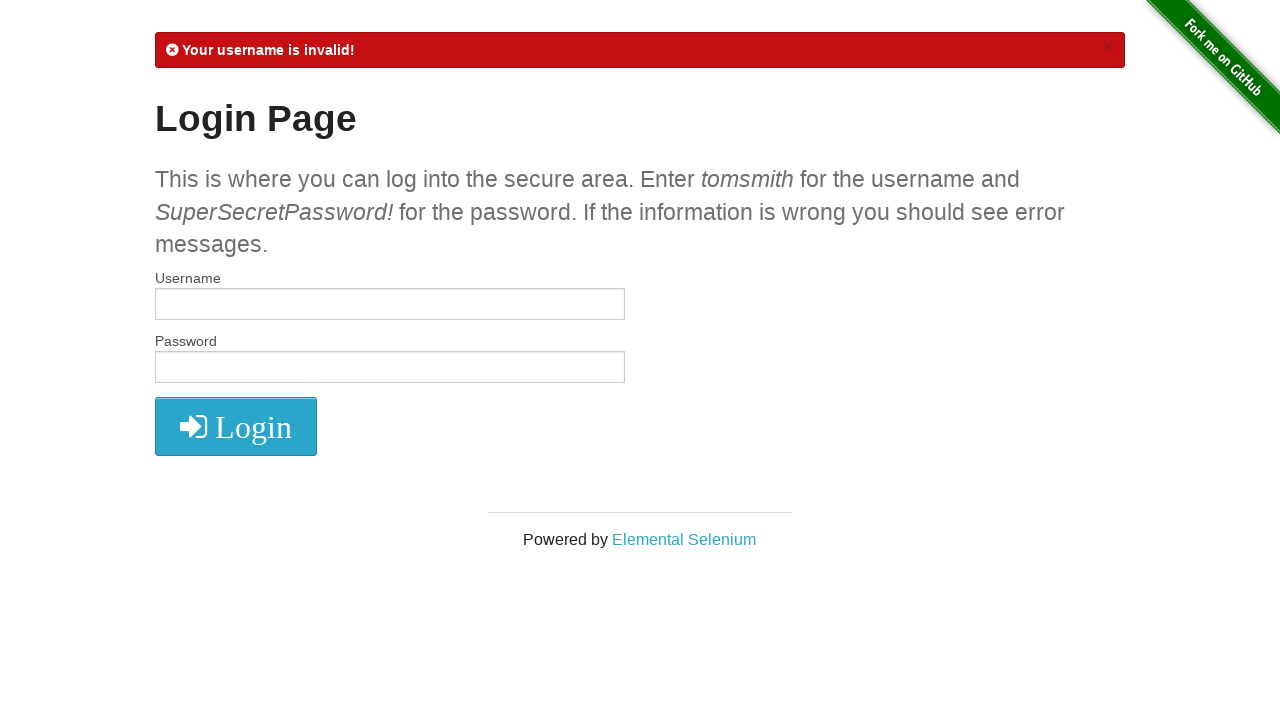

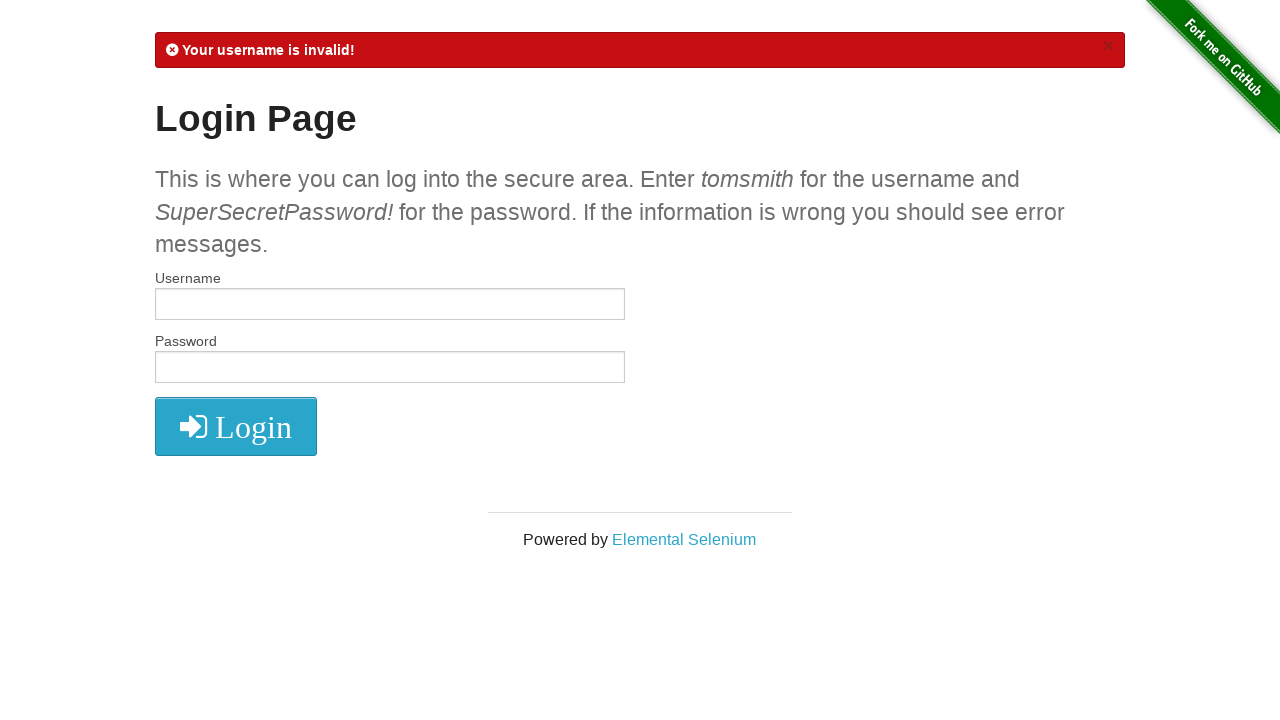